Tests FAQ accordion item 4 by clicking on the question heading and verifying the answer panel displays the correct text about extending rental and support number

Starting URL: https://qa-scooter.praktikum-services.ru/

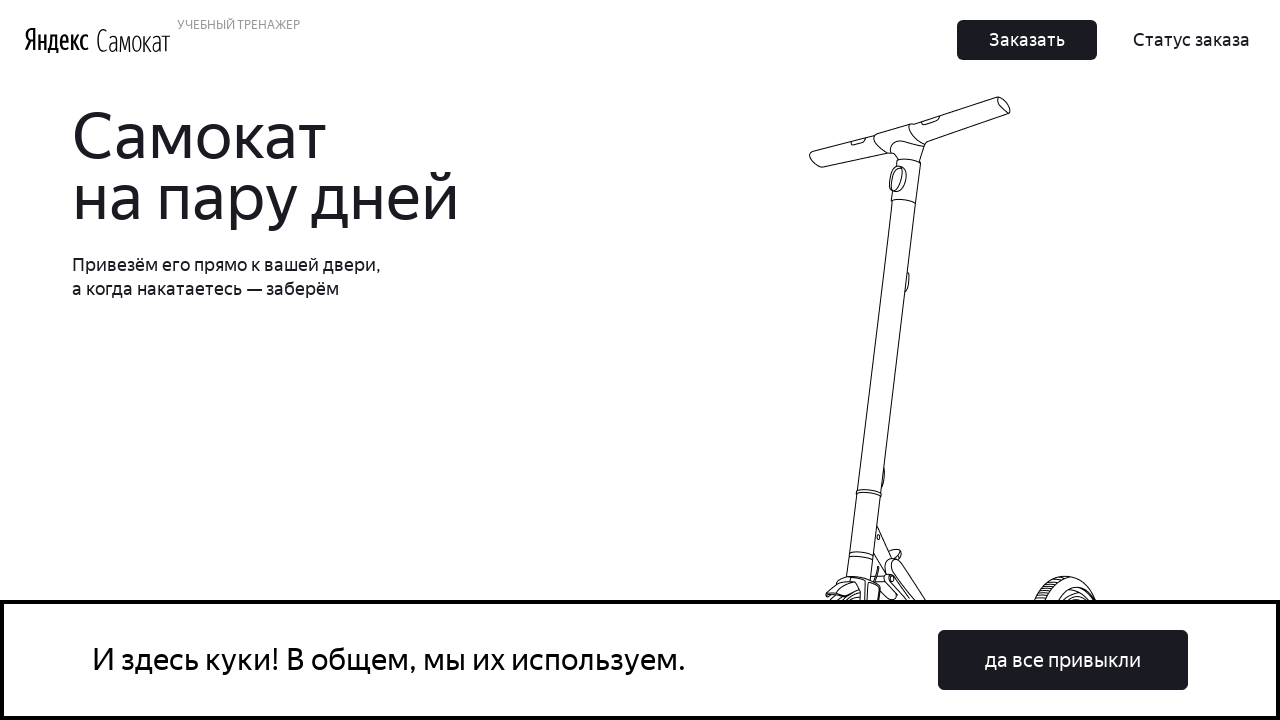

Located accordion heading 4
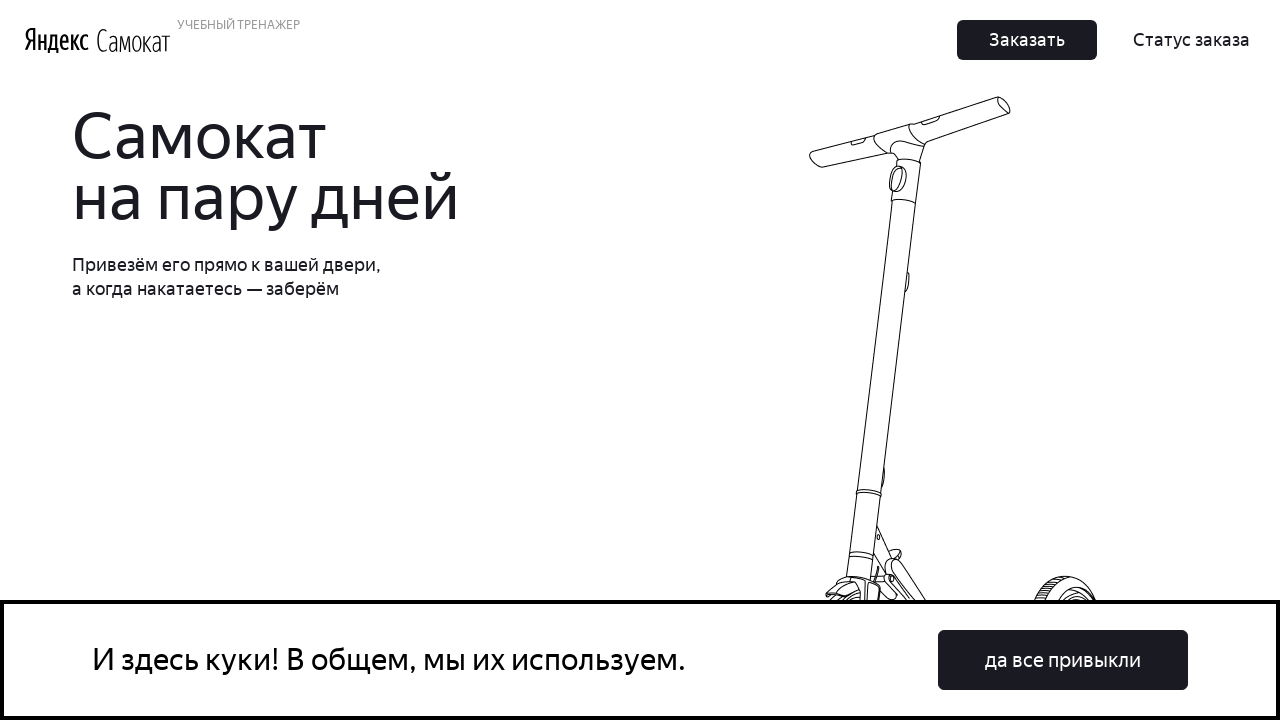

Scrolled accordion heading 4 into view
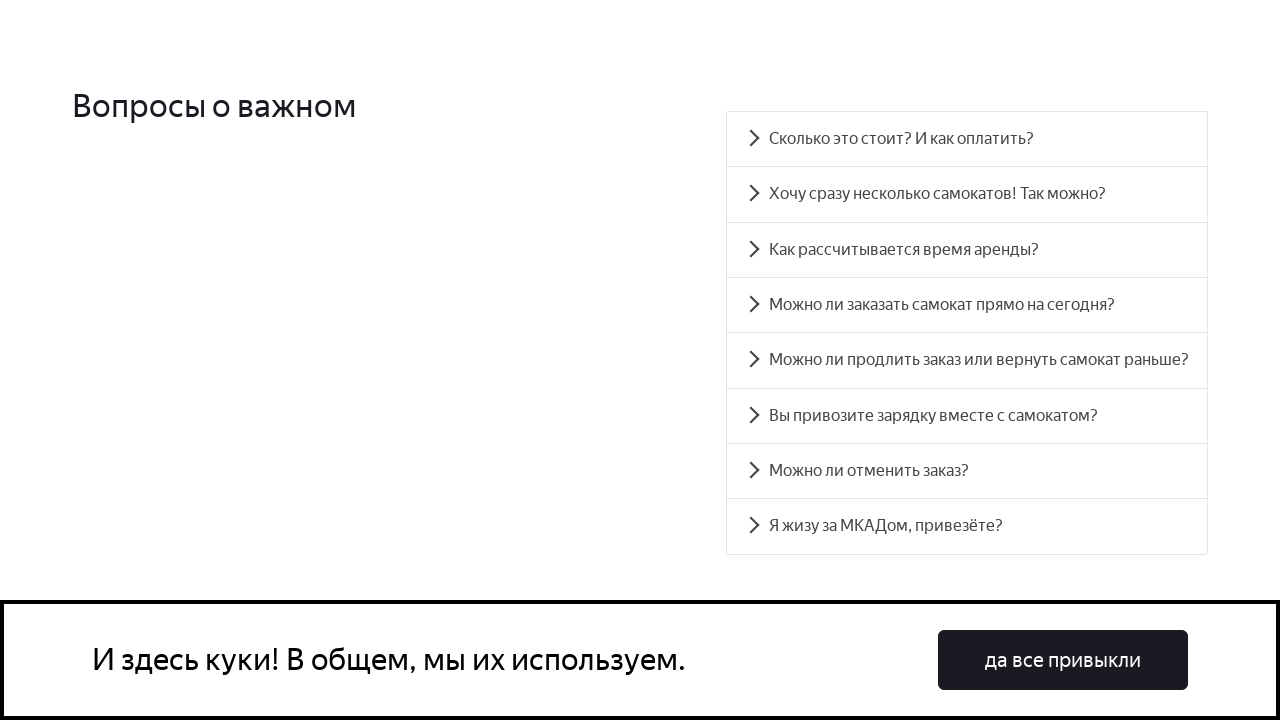

Clicked on accordion heading 4 at (967, 360) on #accordion__heading-4
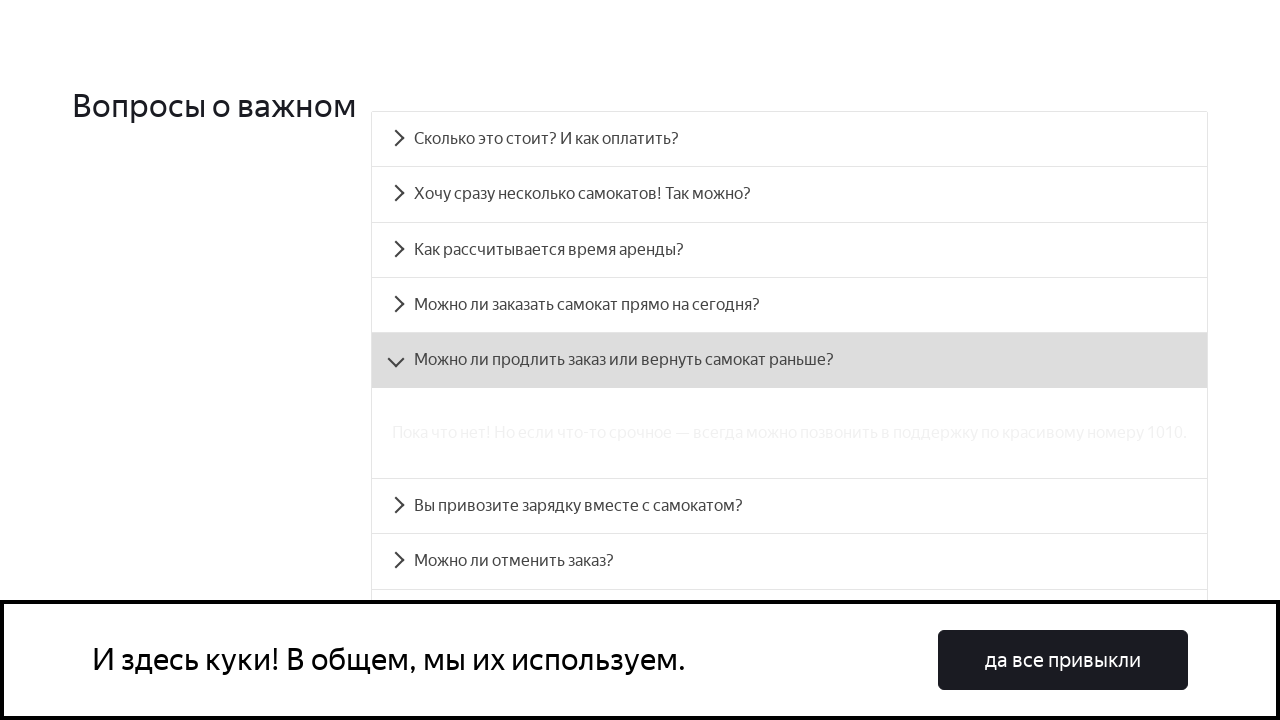

Accordion panel 4 became visible
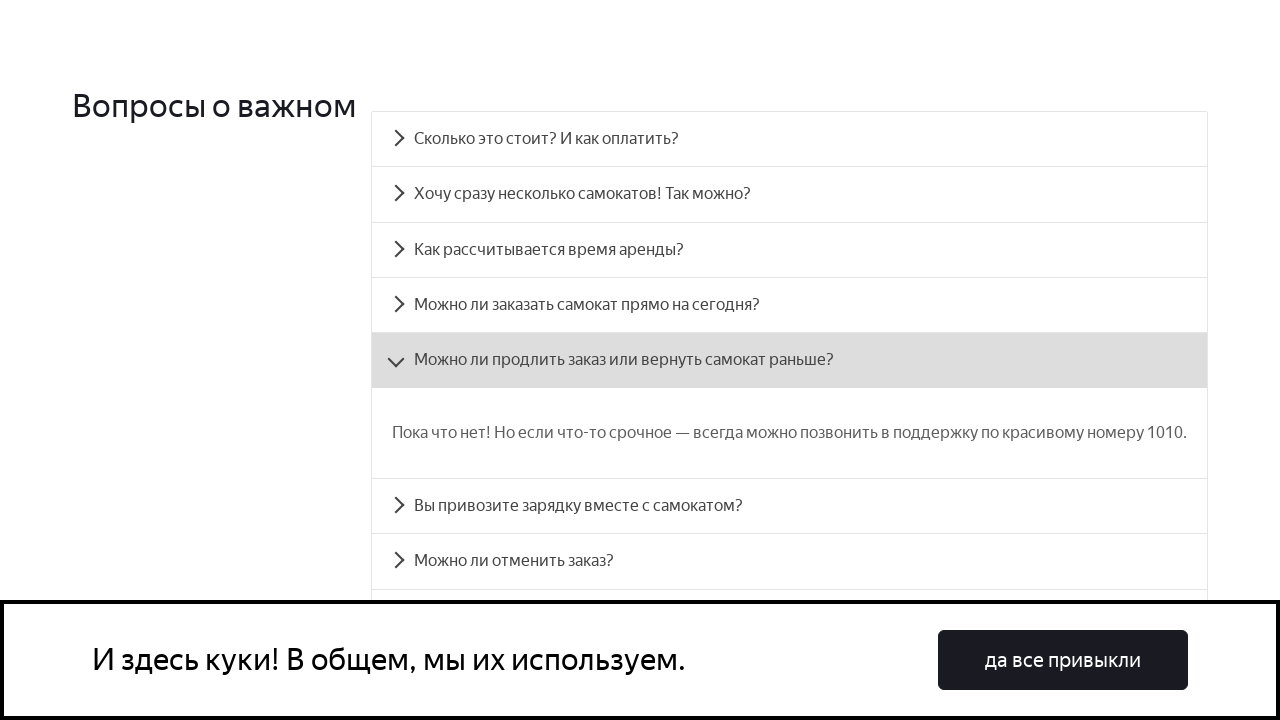

Retrieved text content from accordion panel 4
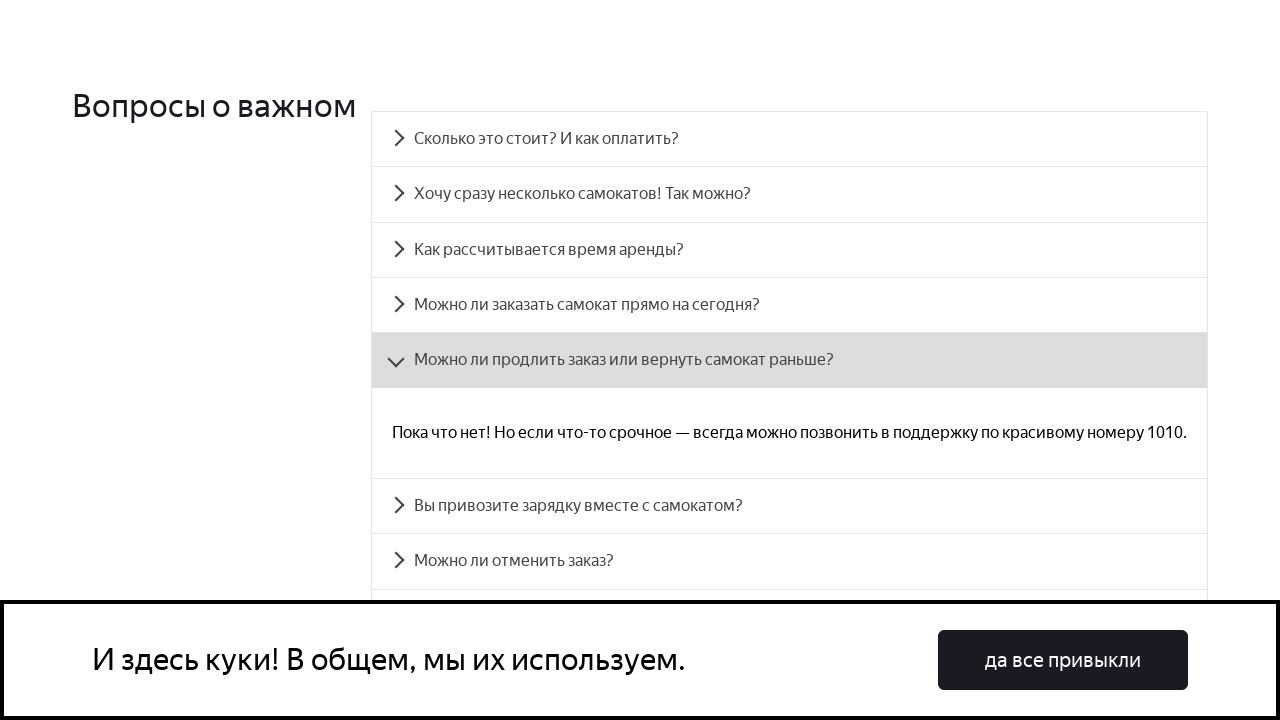

Verified accordion panel 4 contains correct text about support number 1010
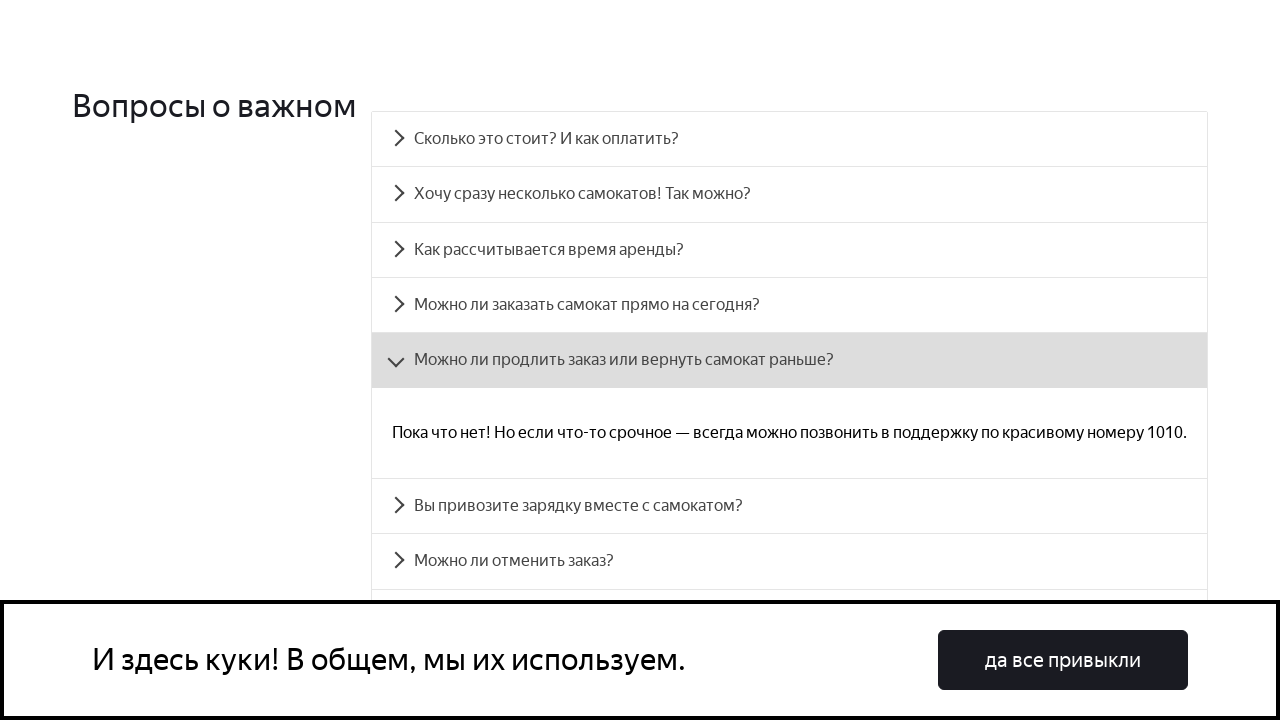

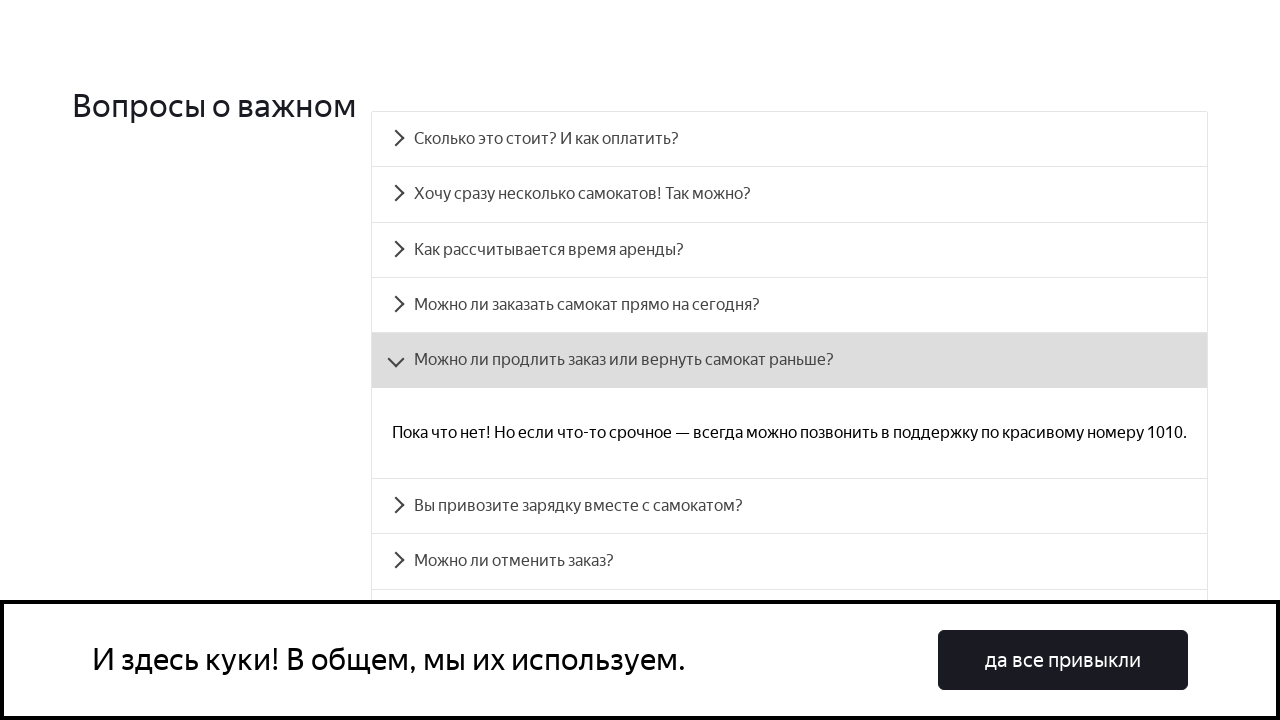